Tests multi-select dropdown functionality by selecting multiple options using different methods (visible text, index, value) and then deselecting one option

Starting URL: https://v1.training-support.net/selenium/selects

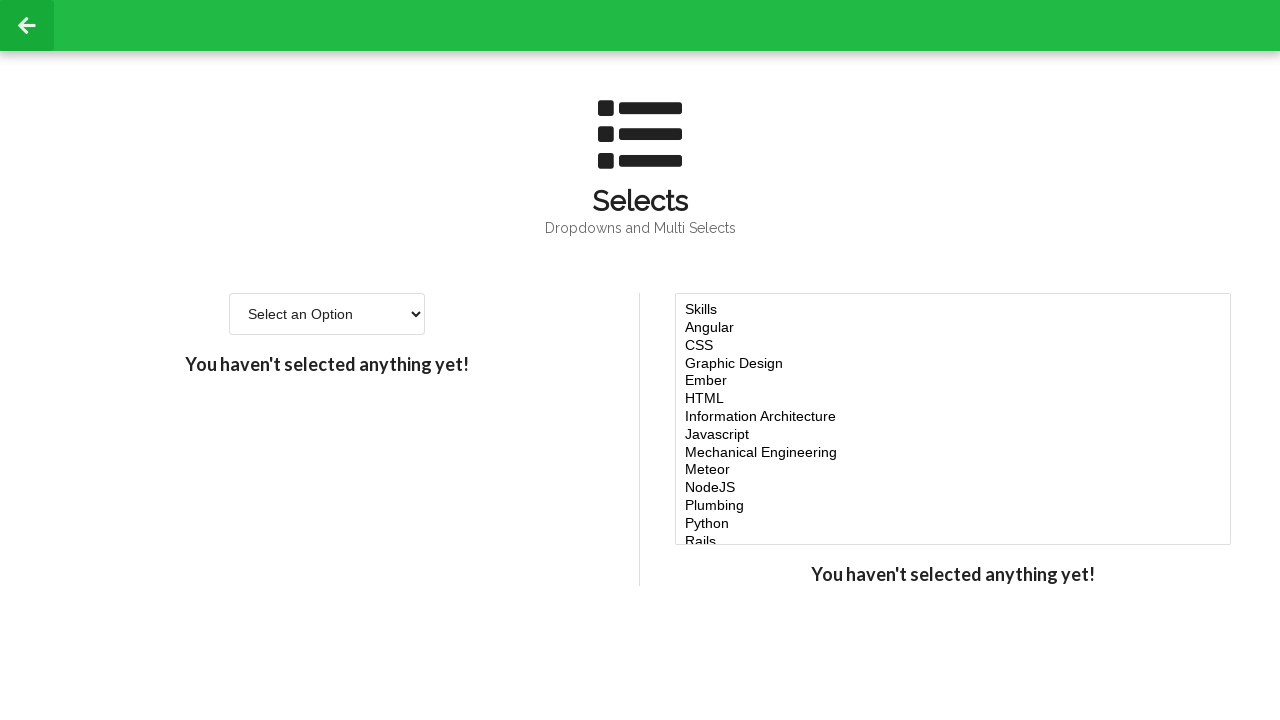

Located the multi-select dropdown element
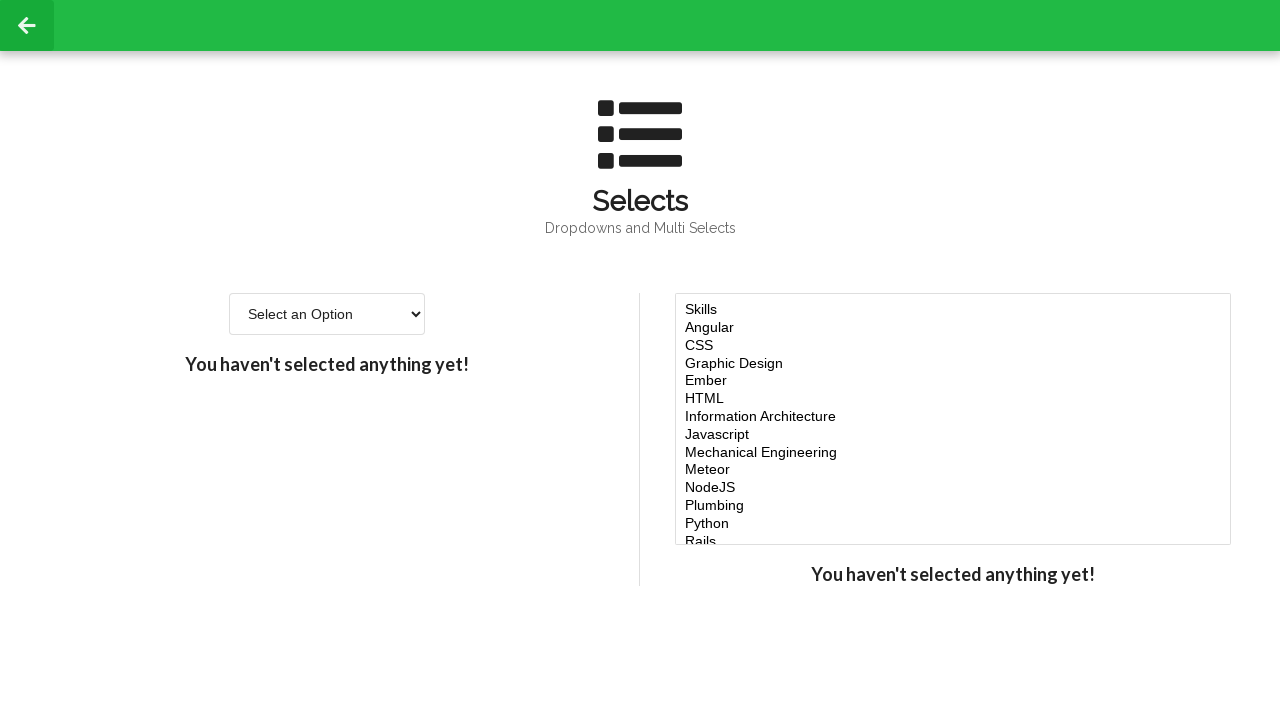

Selected 'Javascript' option using visible text on #multi-select
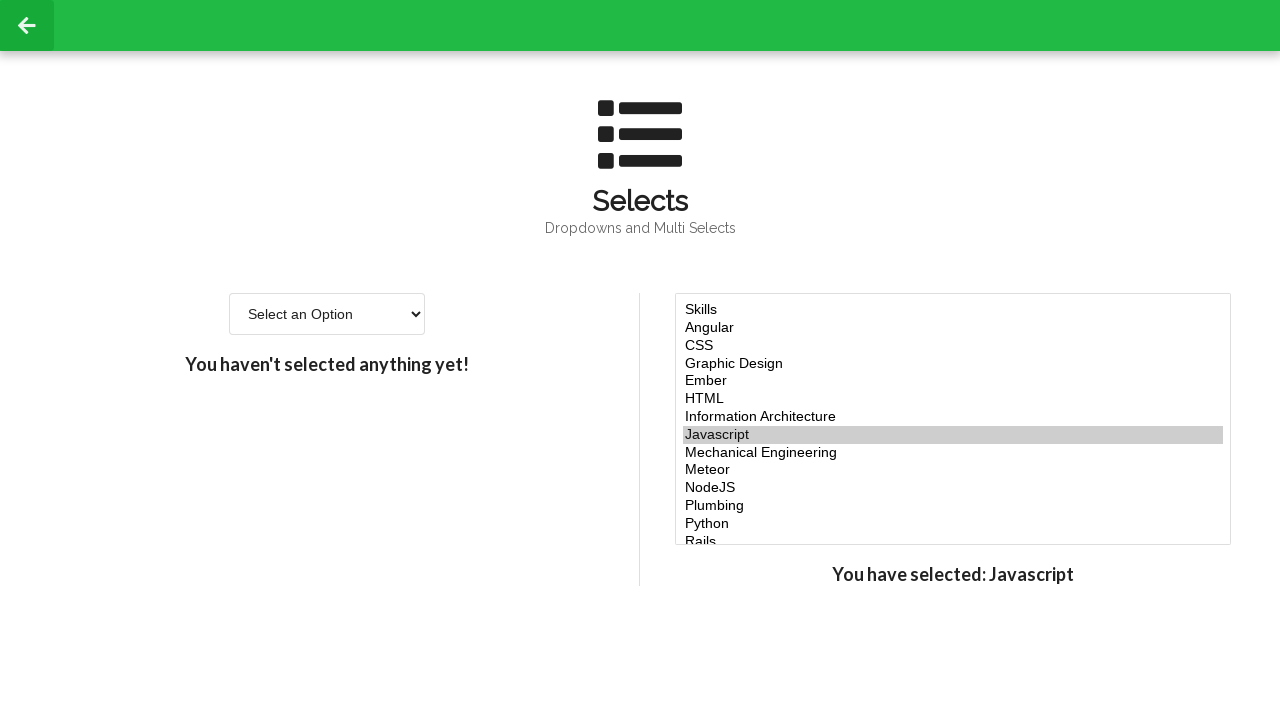

Retrieved all option elements from the multi-select dropdown
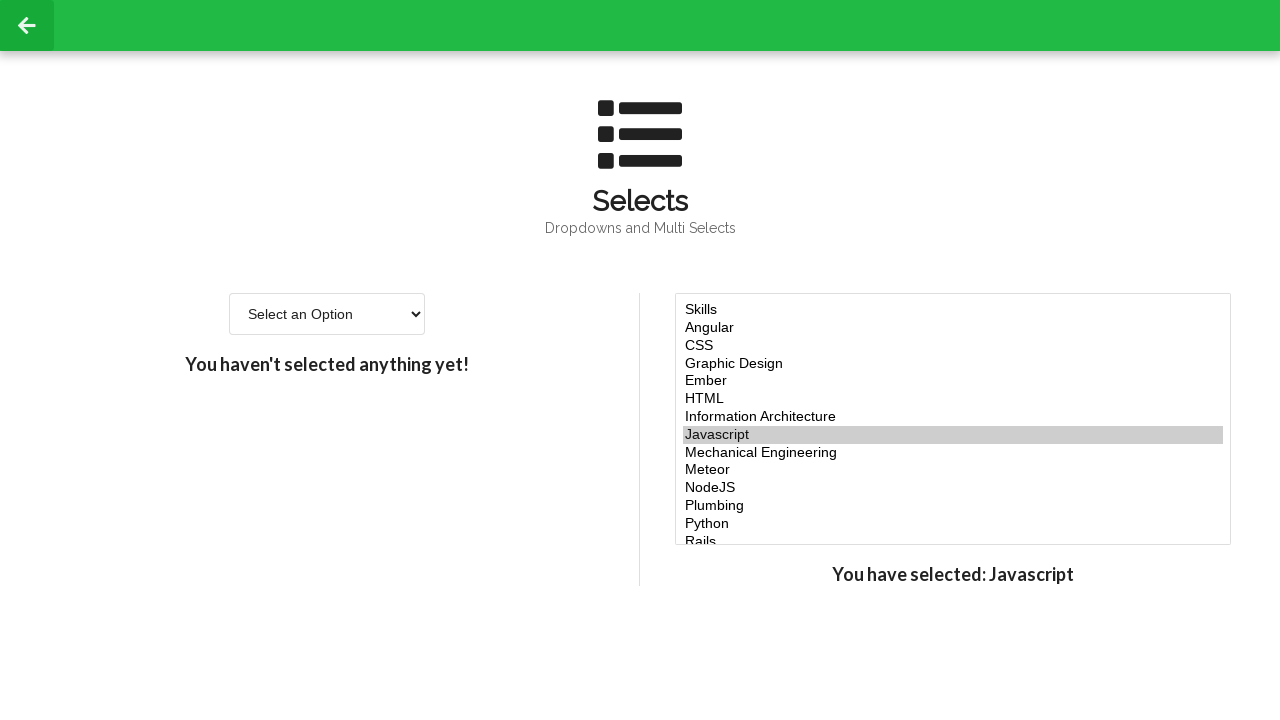

Extracted values from options at indices 4, 5, and 6
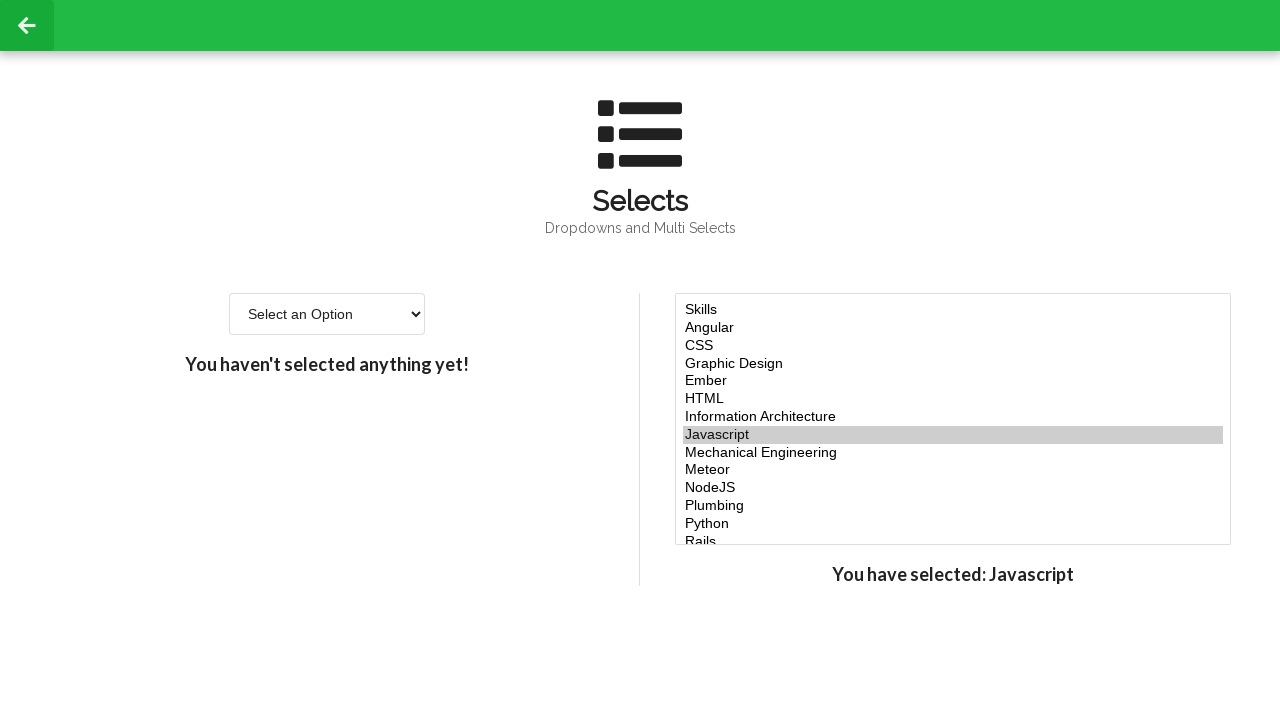

Selected option with value 'ember' on #multi-select
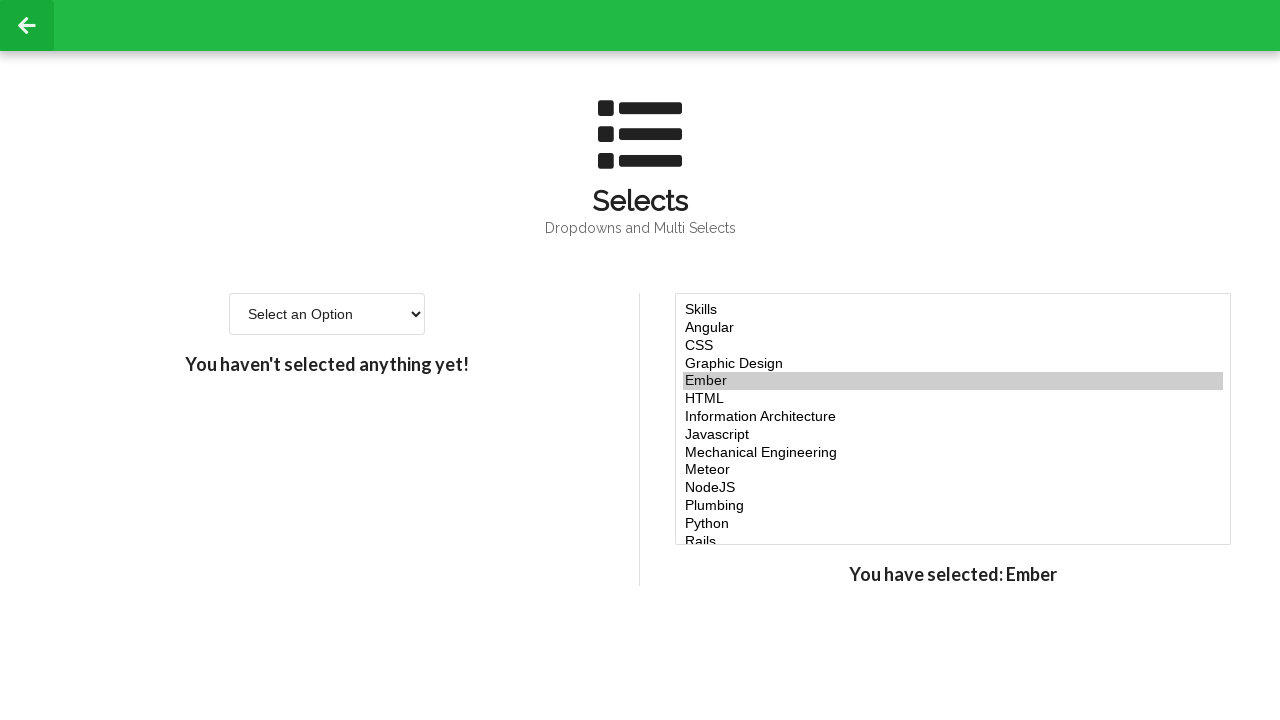

Selected option with value 'html' on #multi-select
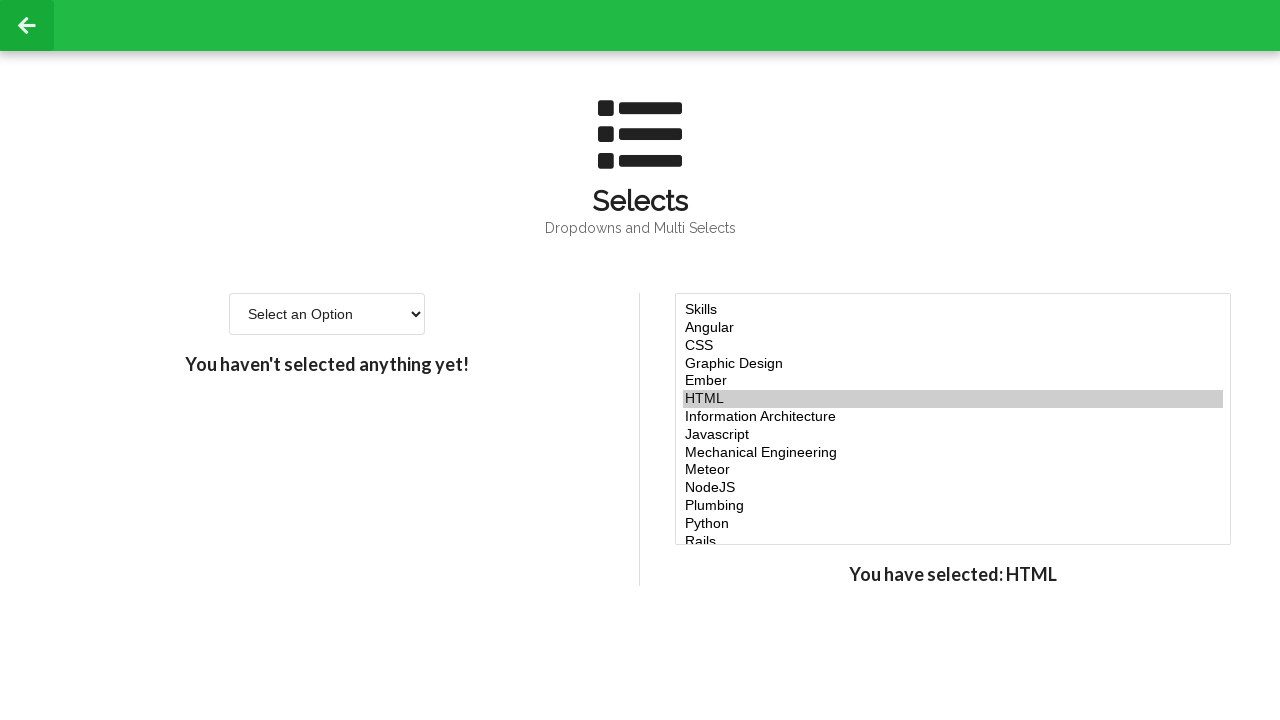

Selected option with value 'ia' on #multi-select
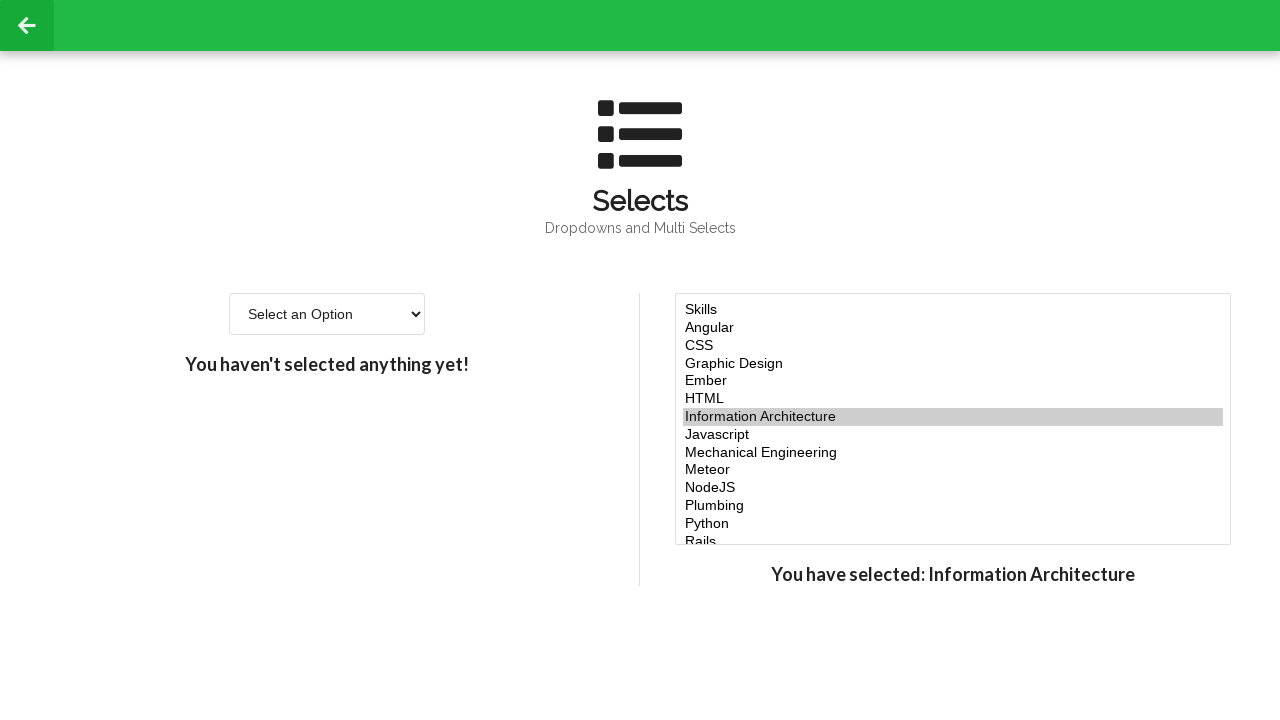

Selected 'NodeJS' option using value attribute on #multi-select
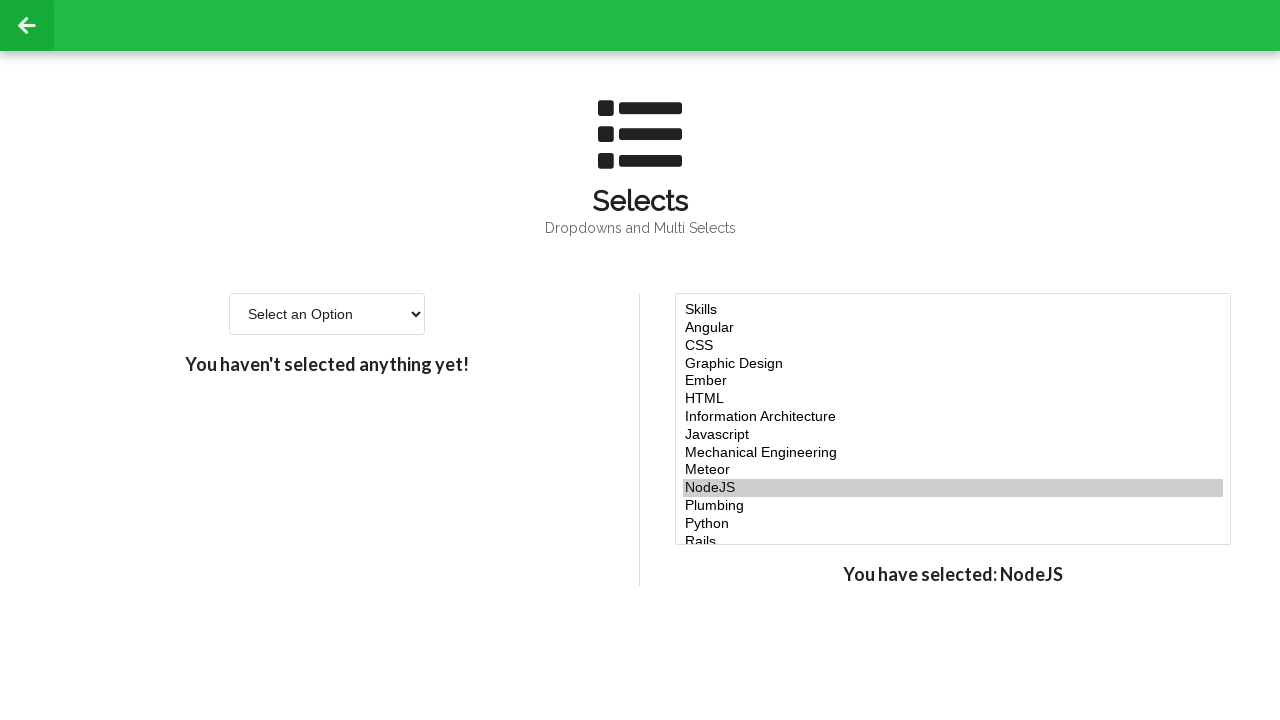

Retrieved all currently selected options
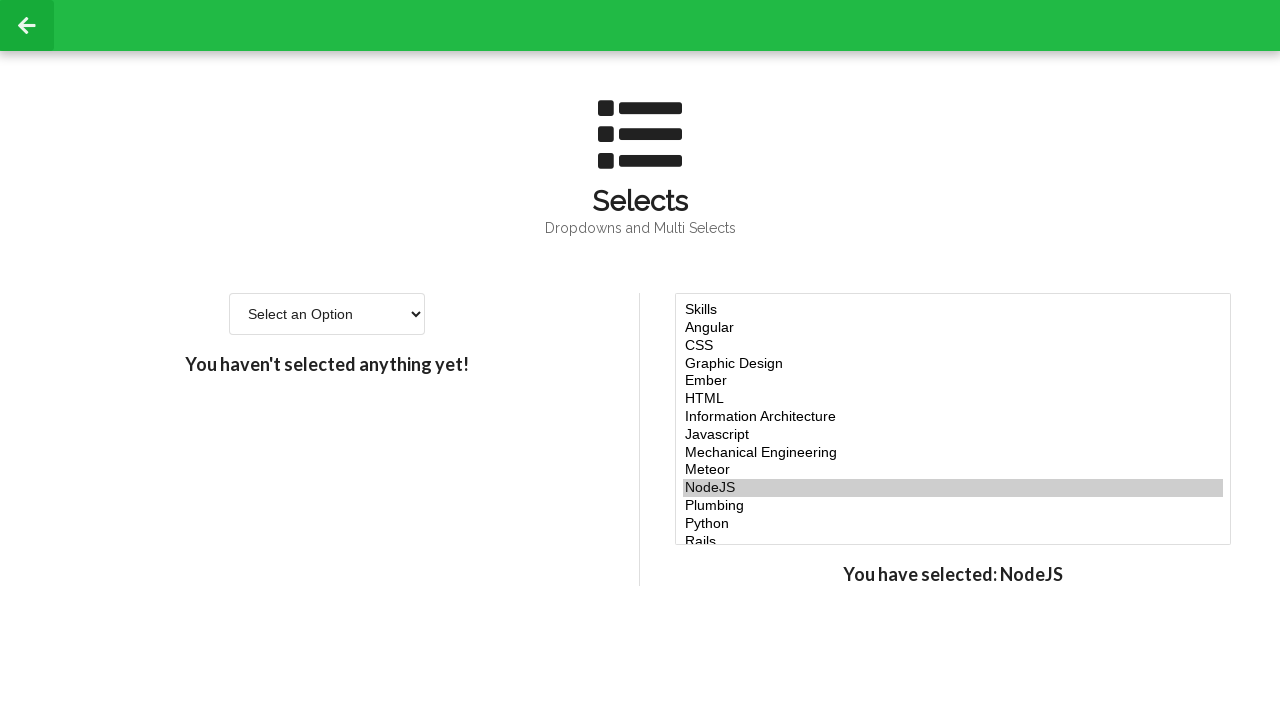

Collected all current selection values to prepare for deselection
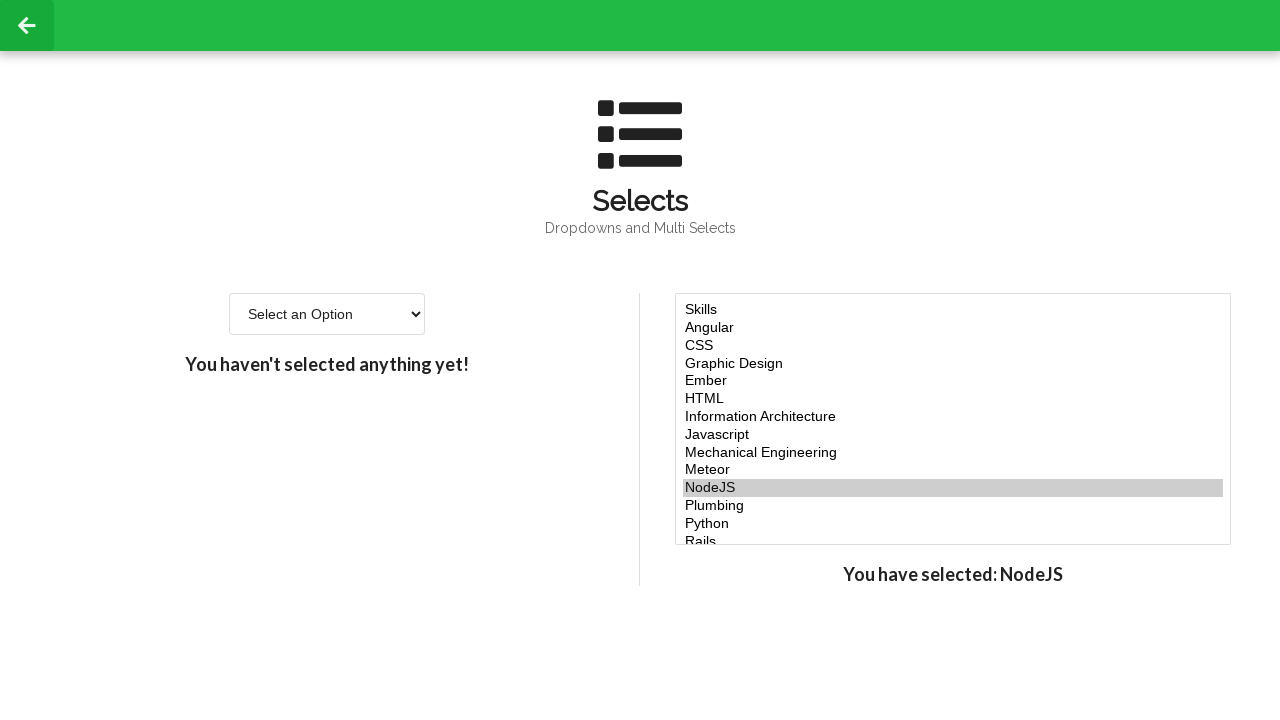

Identified option at index 5 with value 'html' to deselect
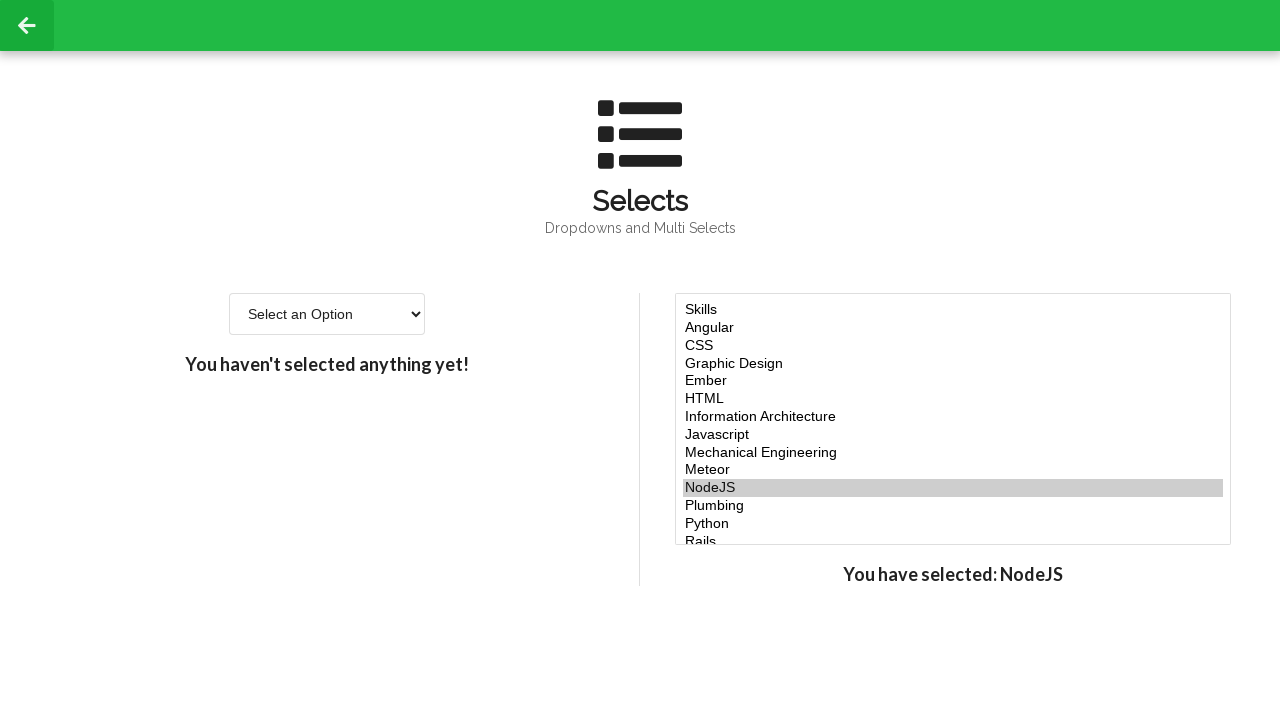

Retrieved final set of selected options after deselection
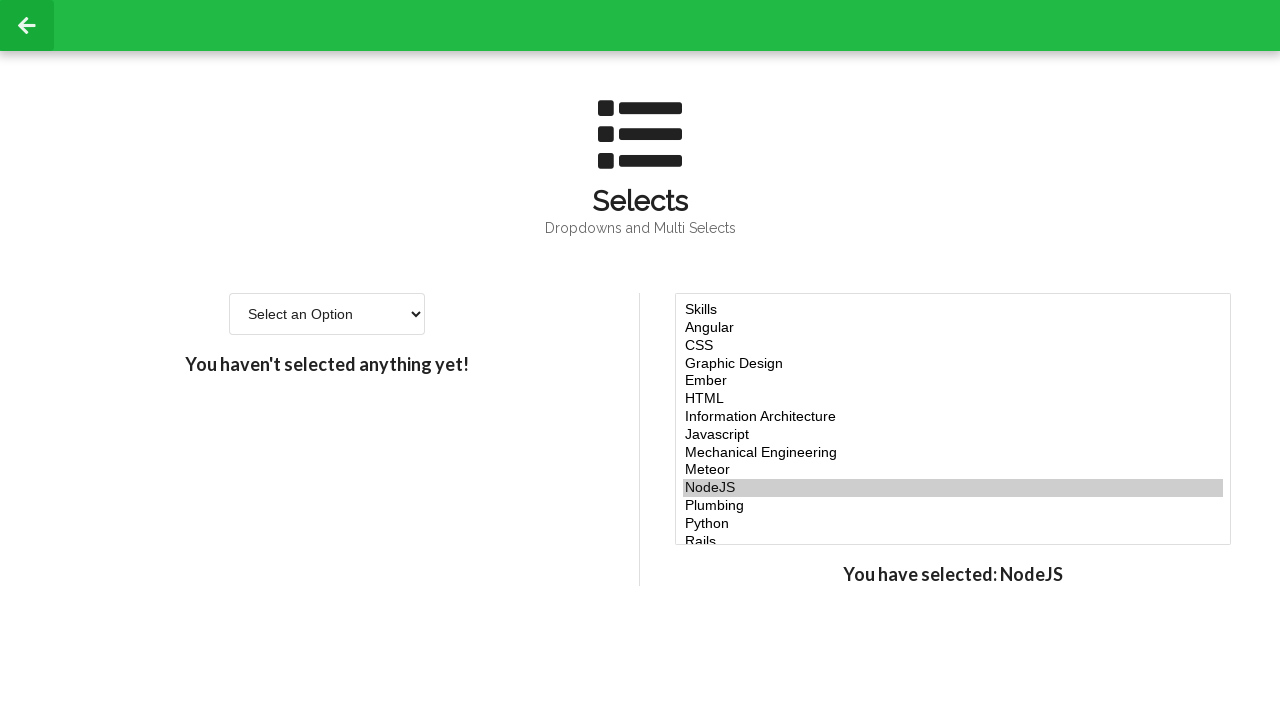

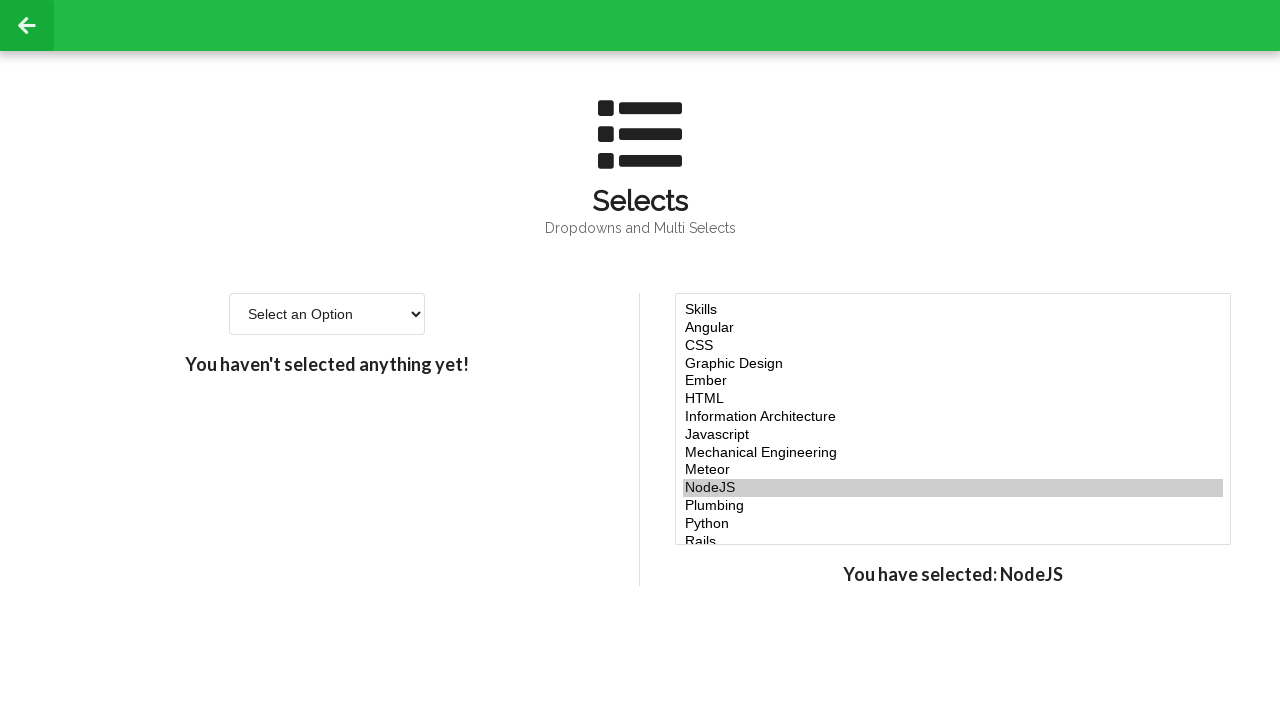